Tests various form interactions on the Sauce Labs guinea pig test page including filling text fields, email field, comments, and clicking buttons

Starting URL: https://saucelabs.com/test/guinea-pig

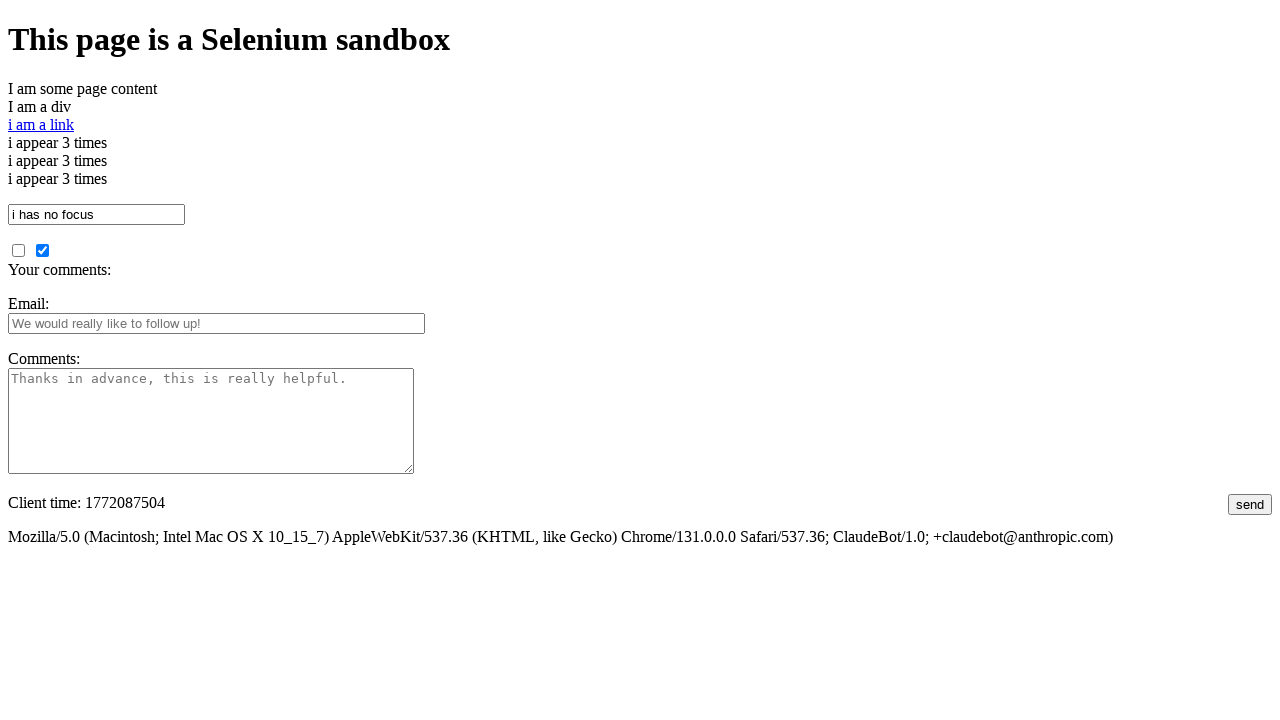

Filled textbox with 'Sauce' on #i_am_a_textbox
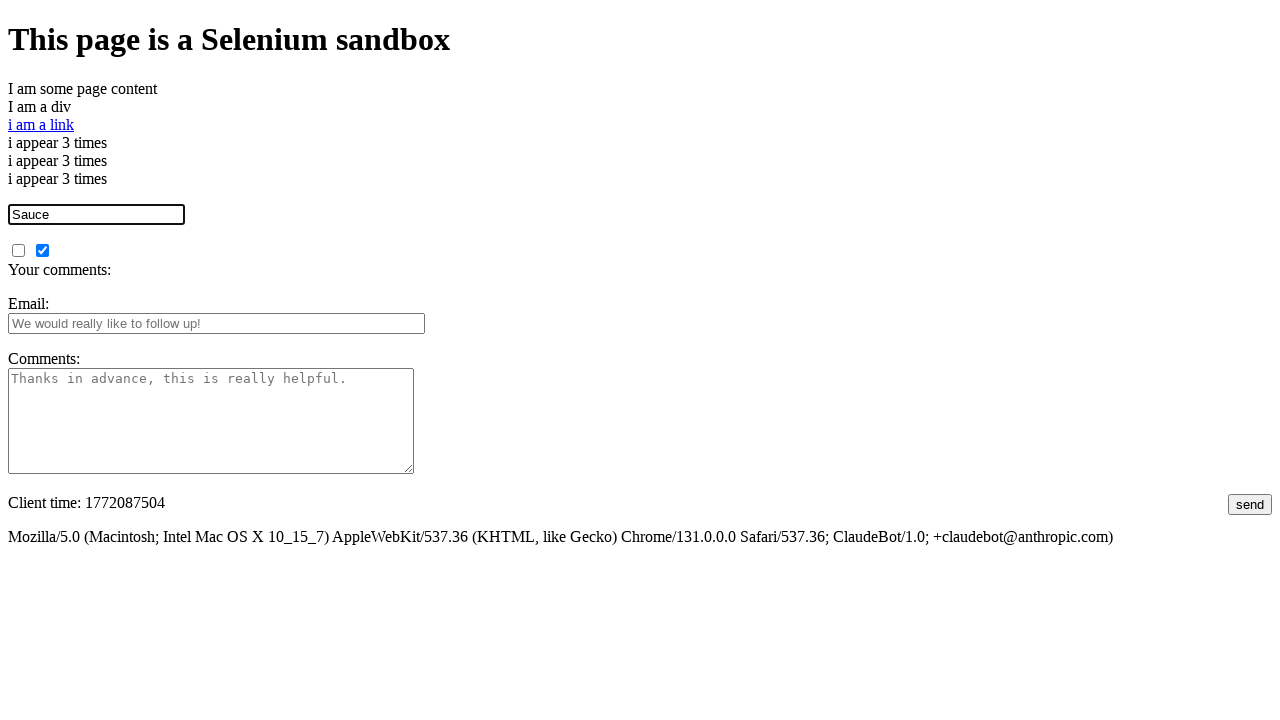

Filled email field with 'testuser456@example.com' on #fbemail
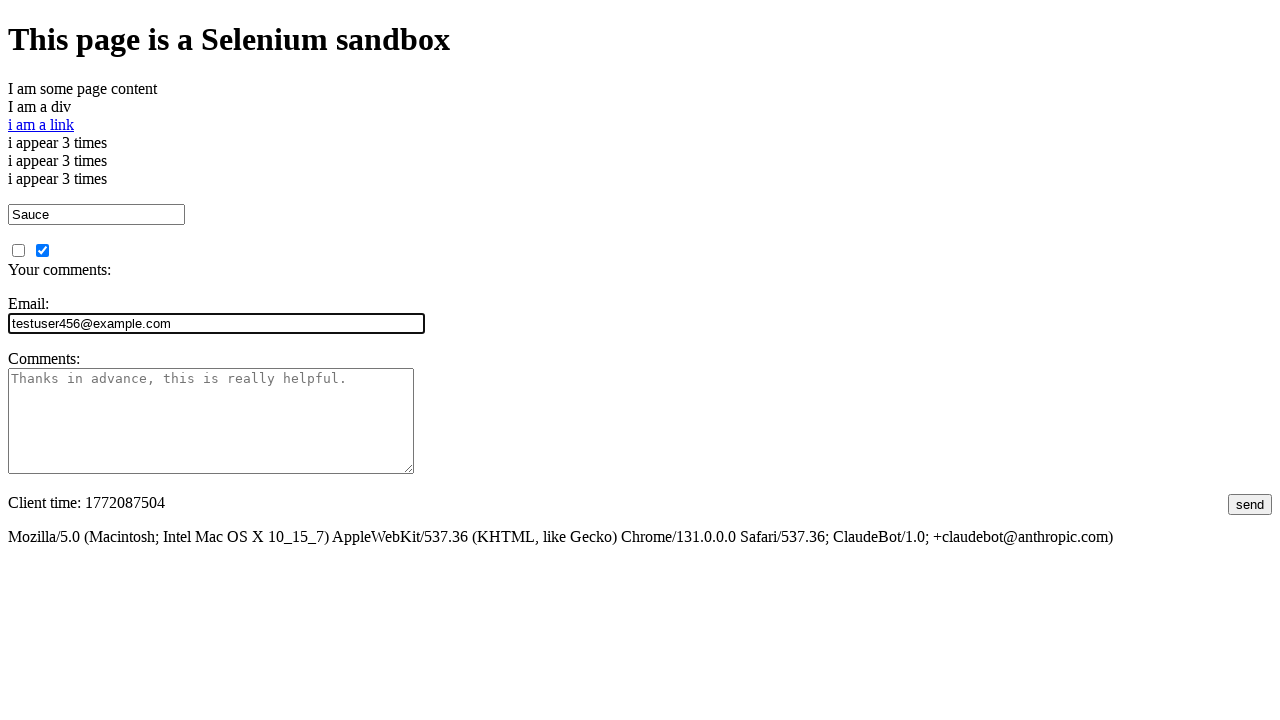

Filled comments field with 'This is a test comment' on #comments
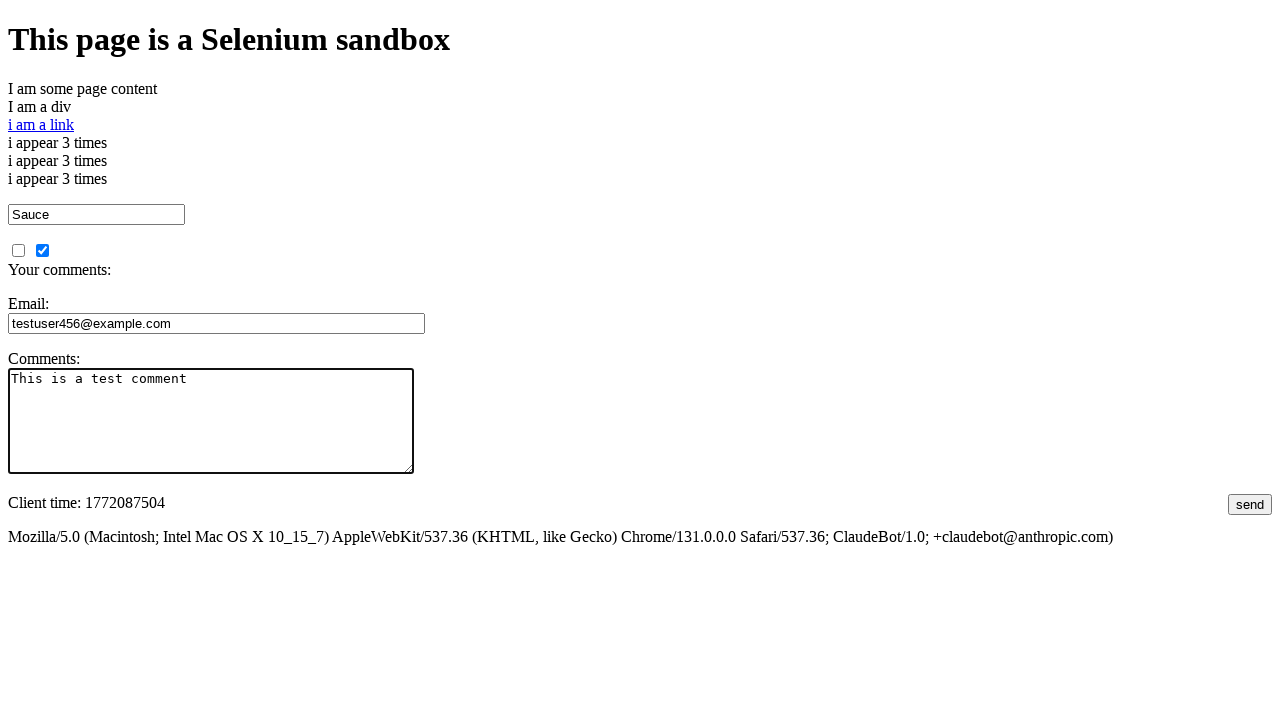

Clicked the Send button at (1250, 504) on .jumpButton
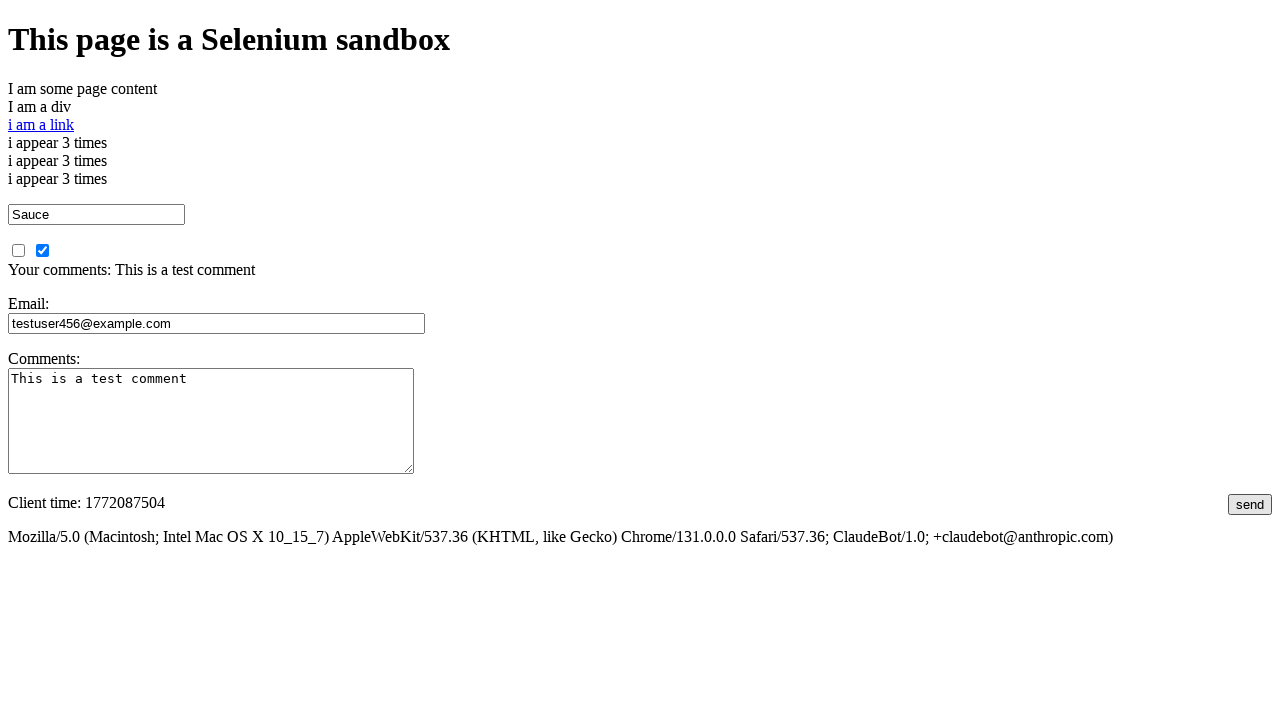

Verified page title is 'I am a page title - Sauce Labs'
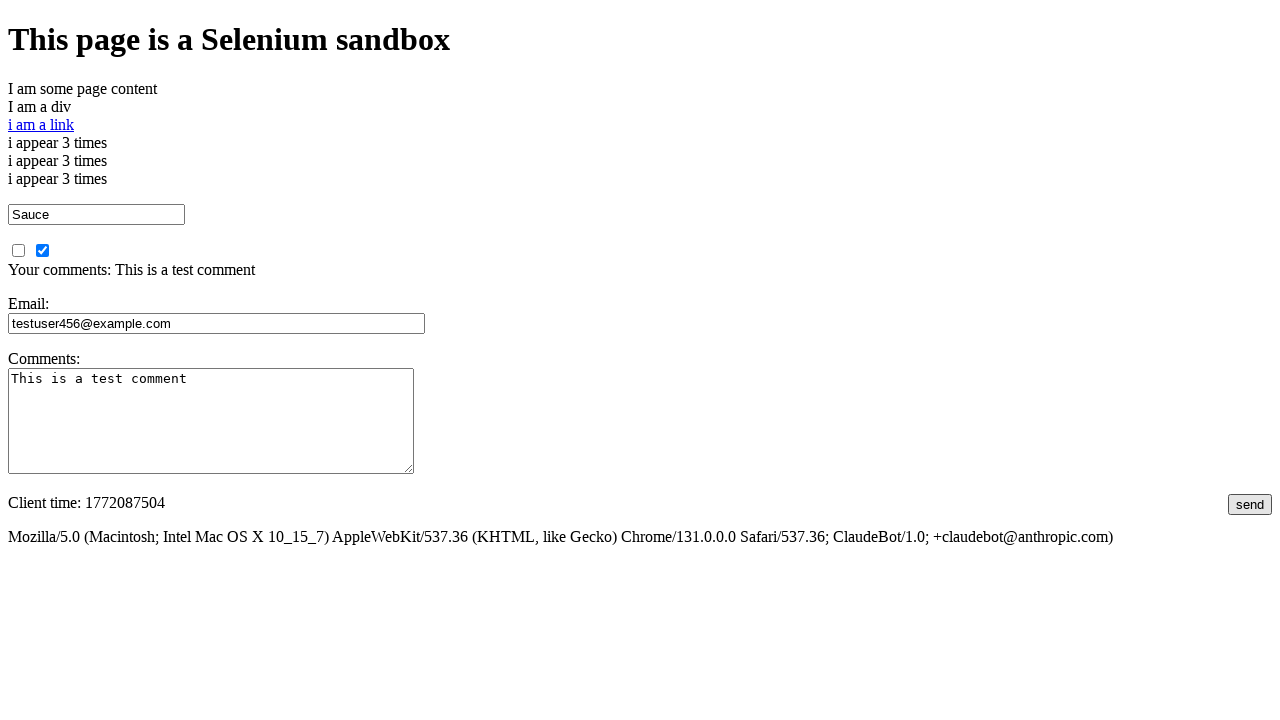

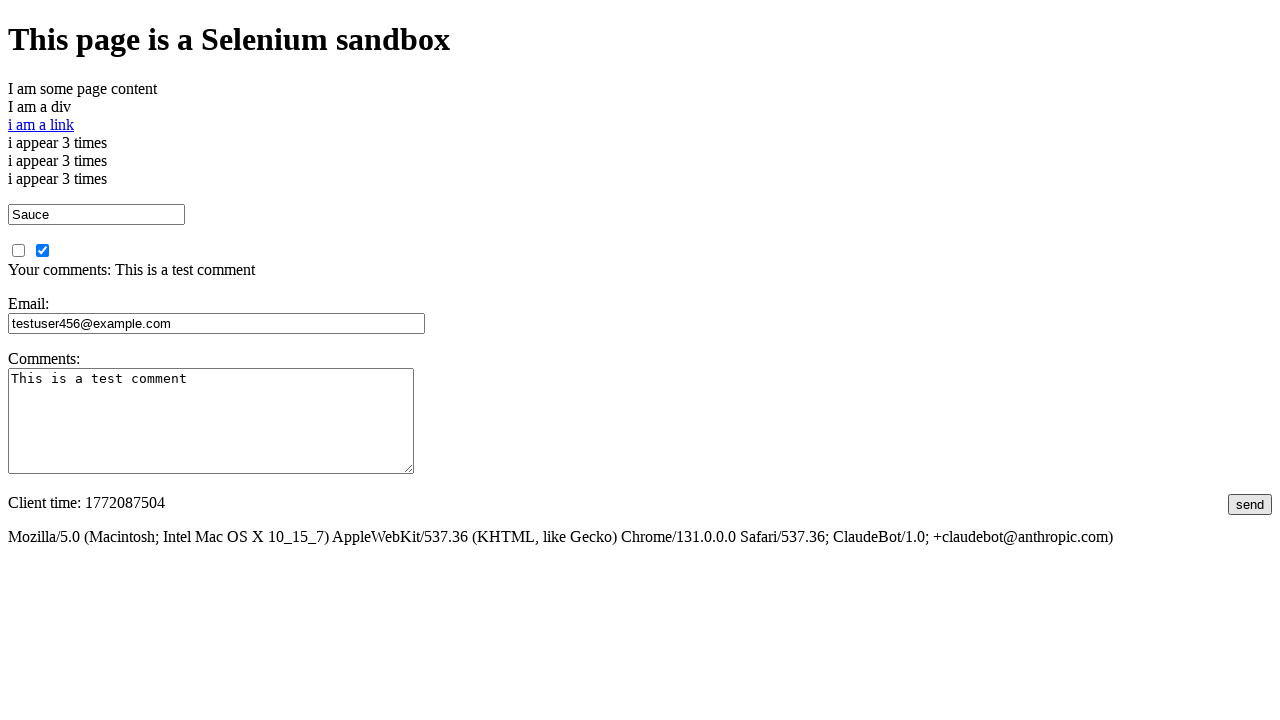